Tests e-commerce cart functionality by adding a product to the cart and verifying that the product name in the cart matches the product name displayed on the main page.

Starting URL: https://www.bstackdemo.com

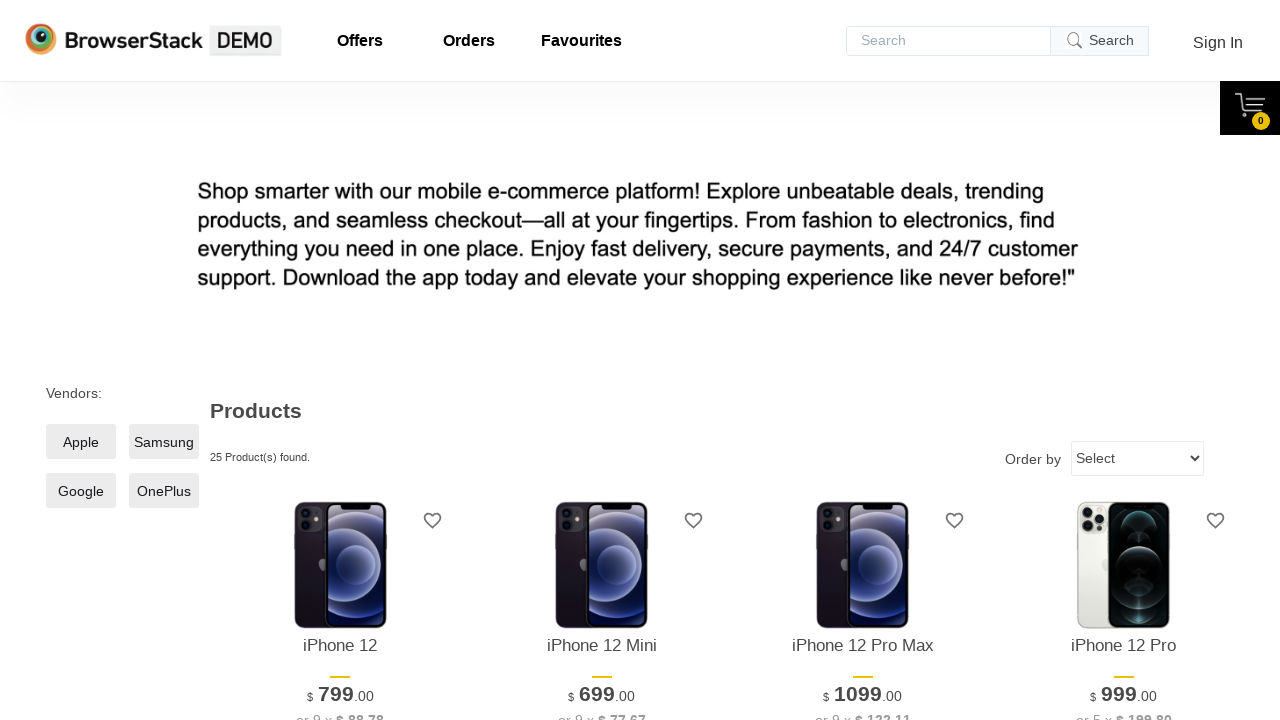

Waited for product selector to load
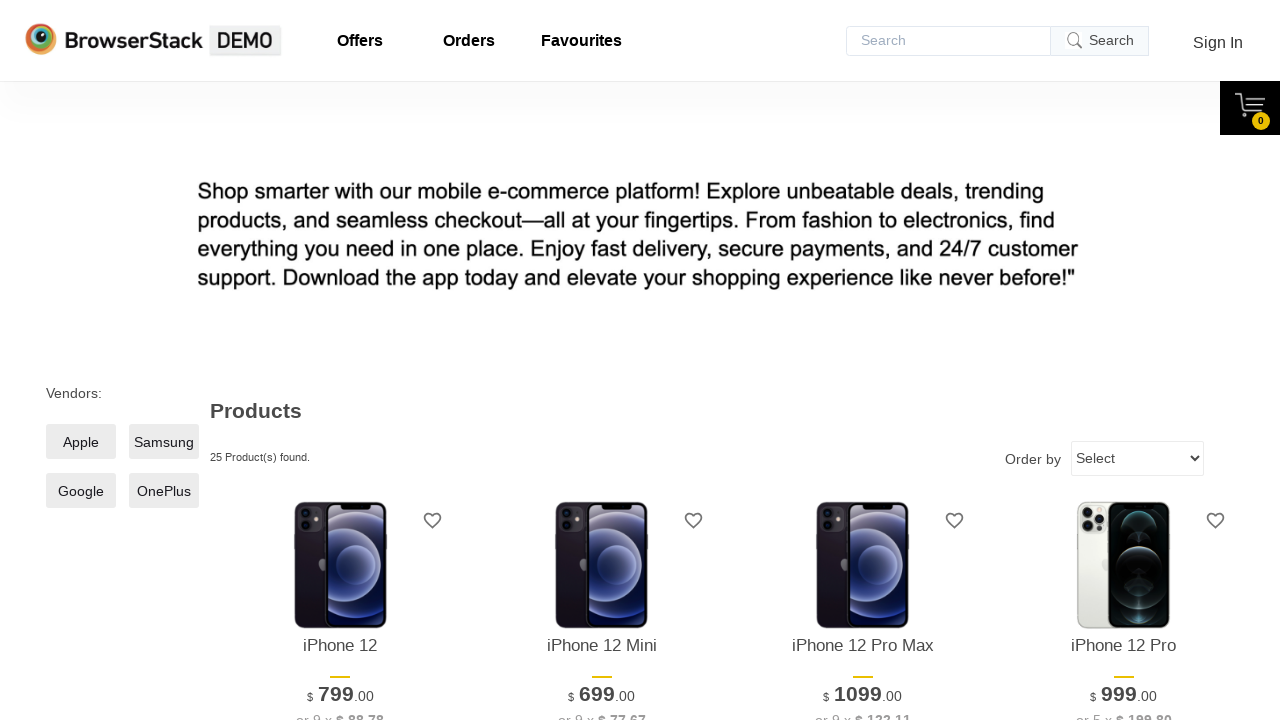

Retrieved product name from main page: 'iPhone 12'
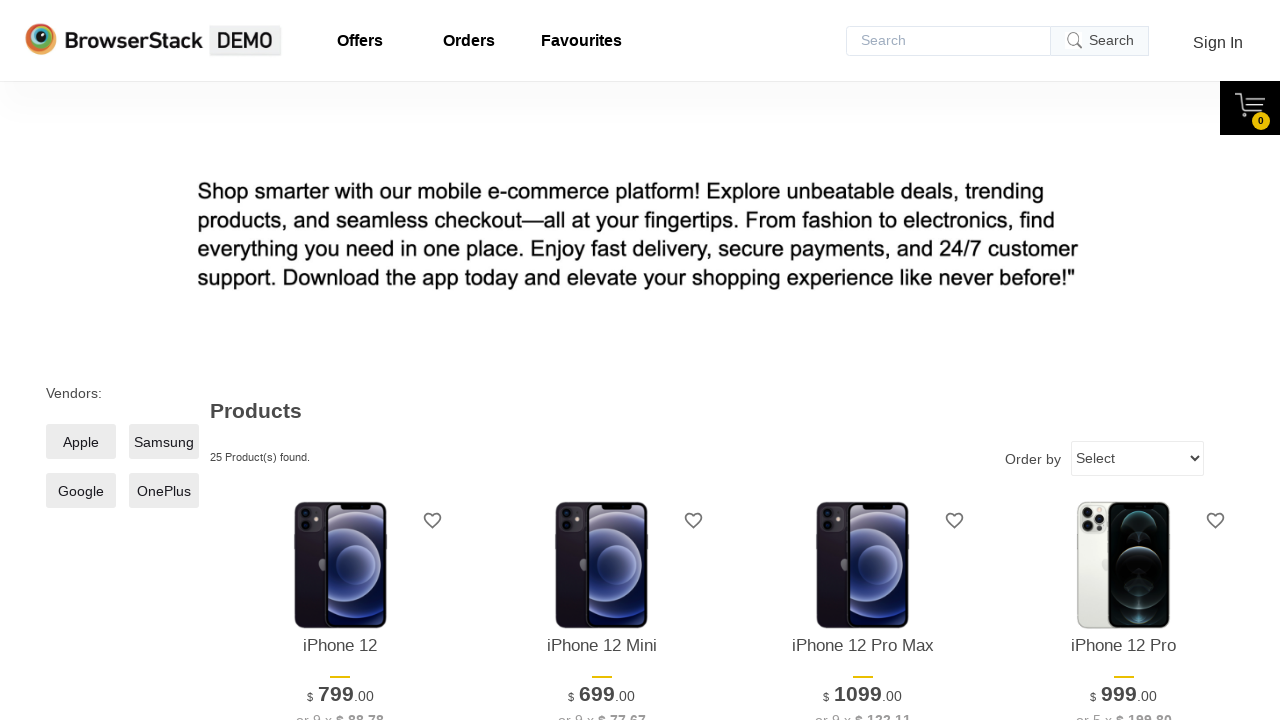

Clicked add to cart button for first product at (340, 361) on xpath=//*[@id='1']/div[4]
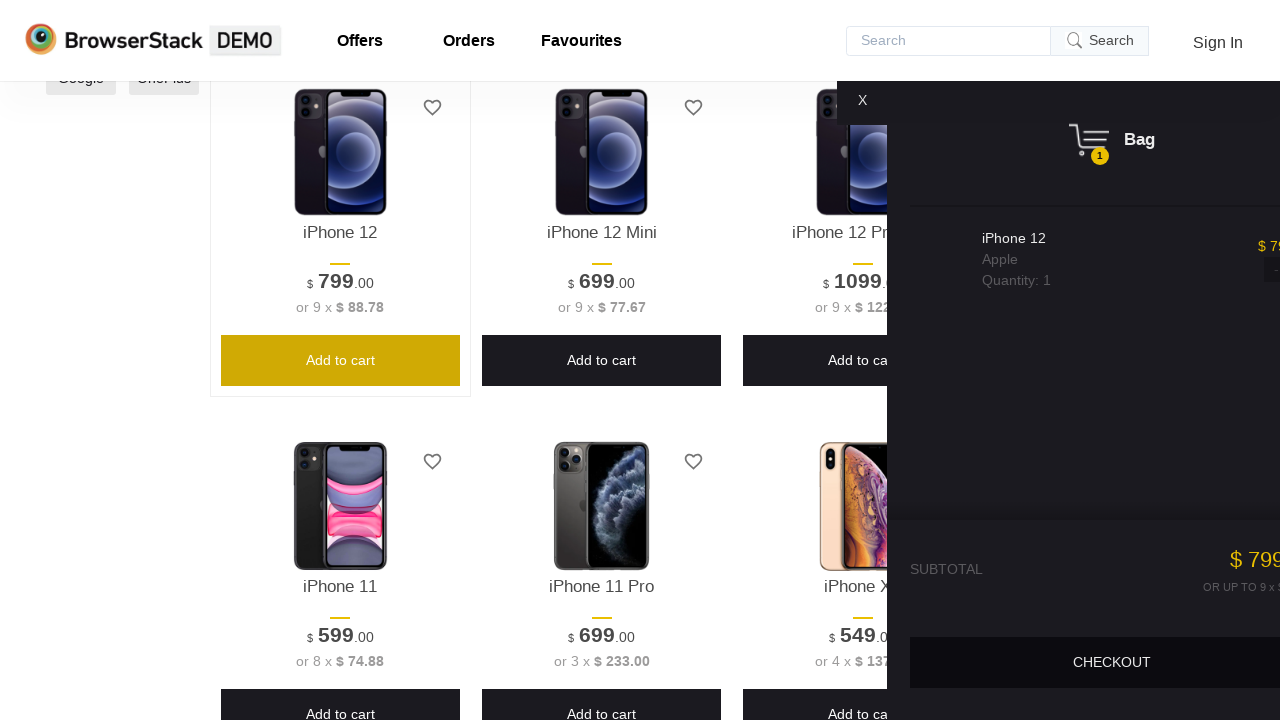

Waited for cart panel to appear
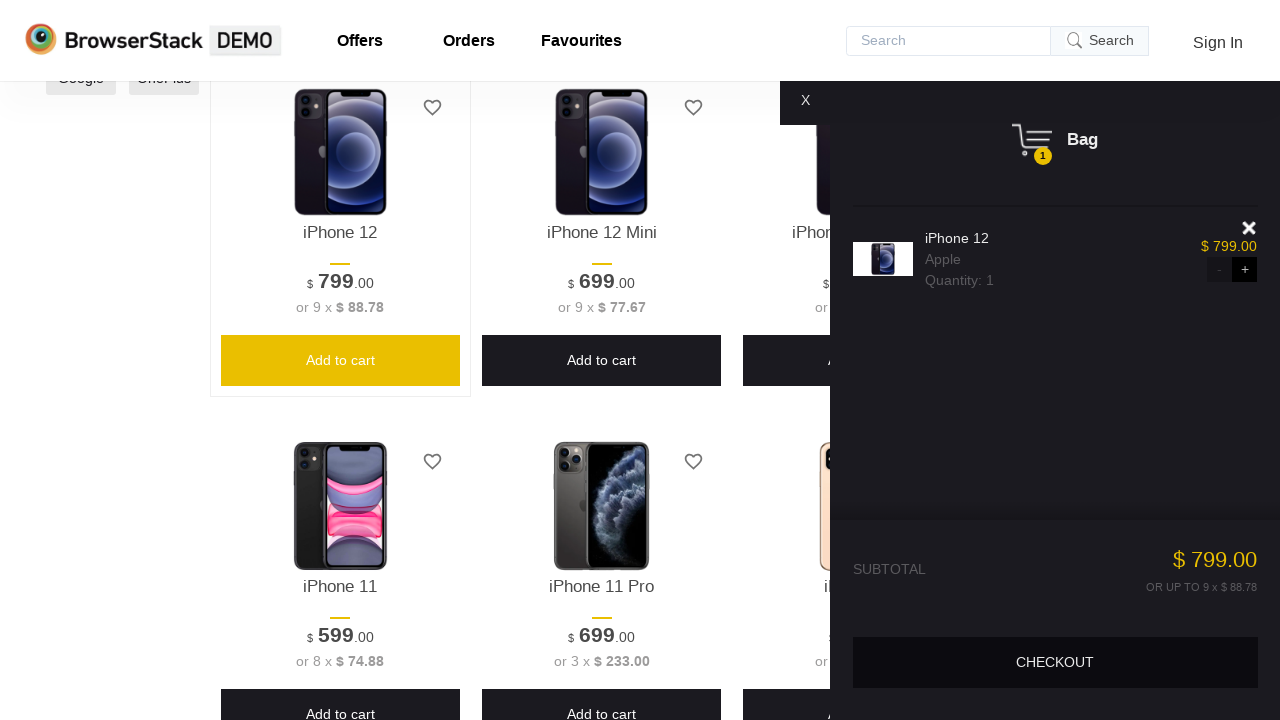

Verified cart panel is visible
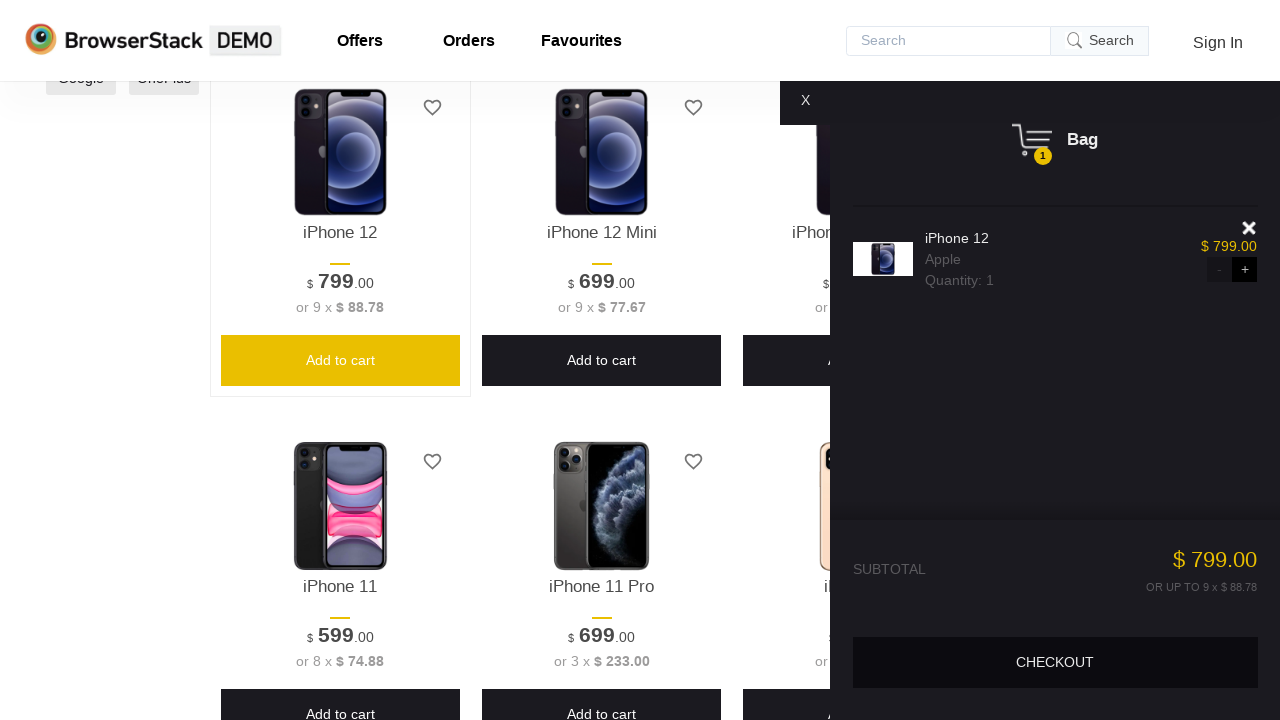

Retrieved product name from cart: 'iPhone 12'
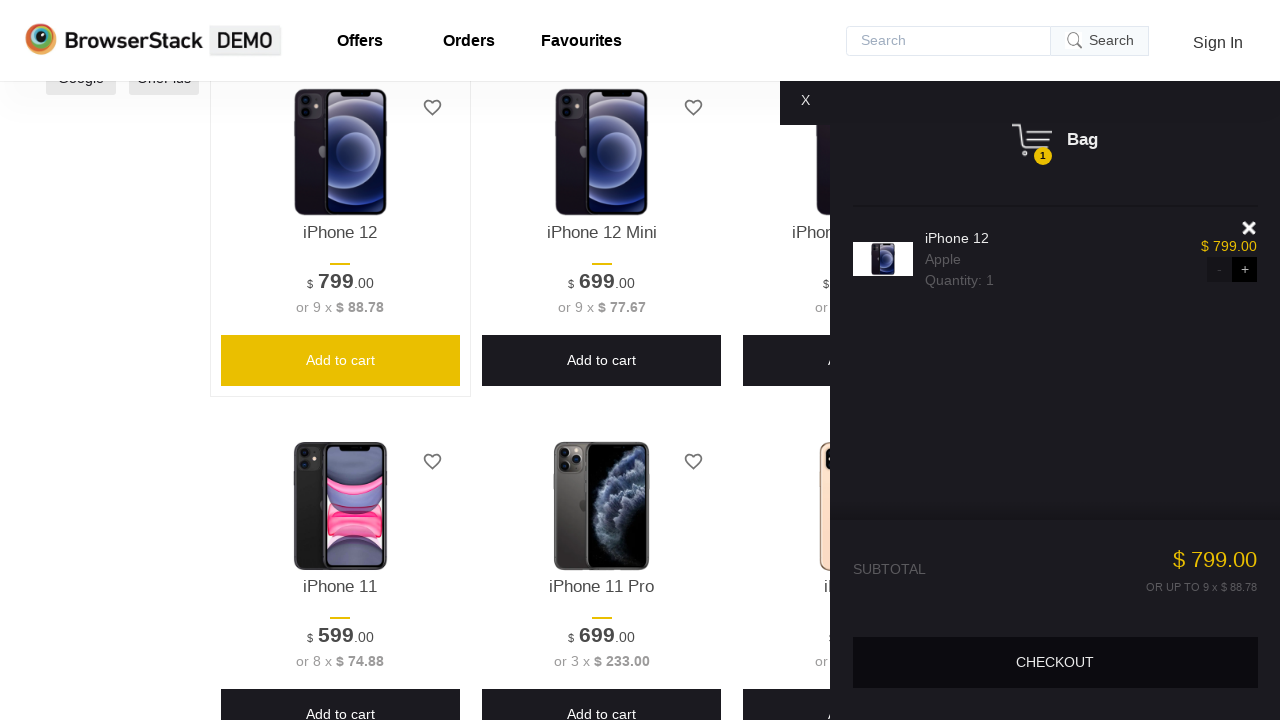

Verified product name in cart matches product name on main page
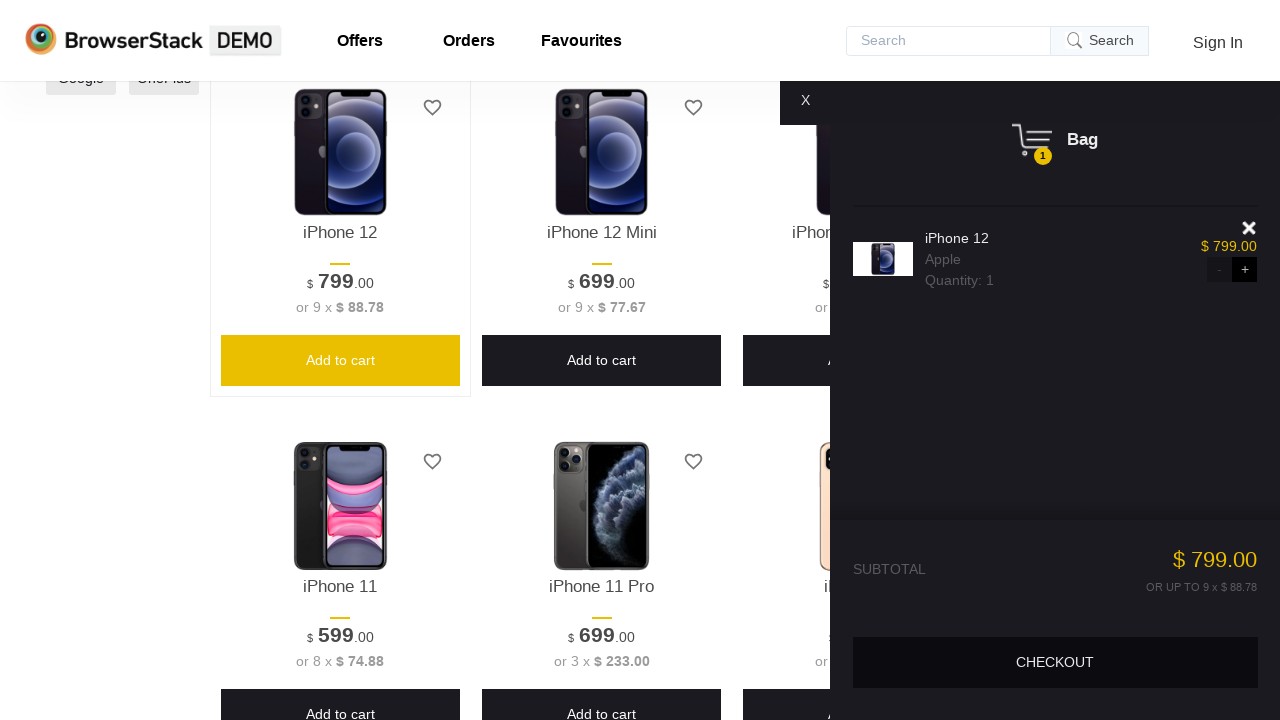

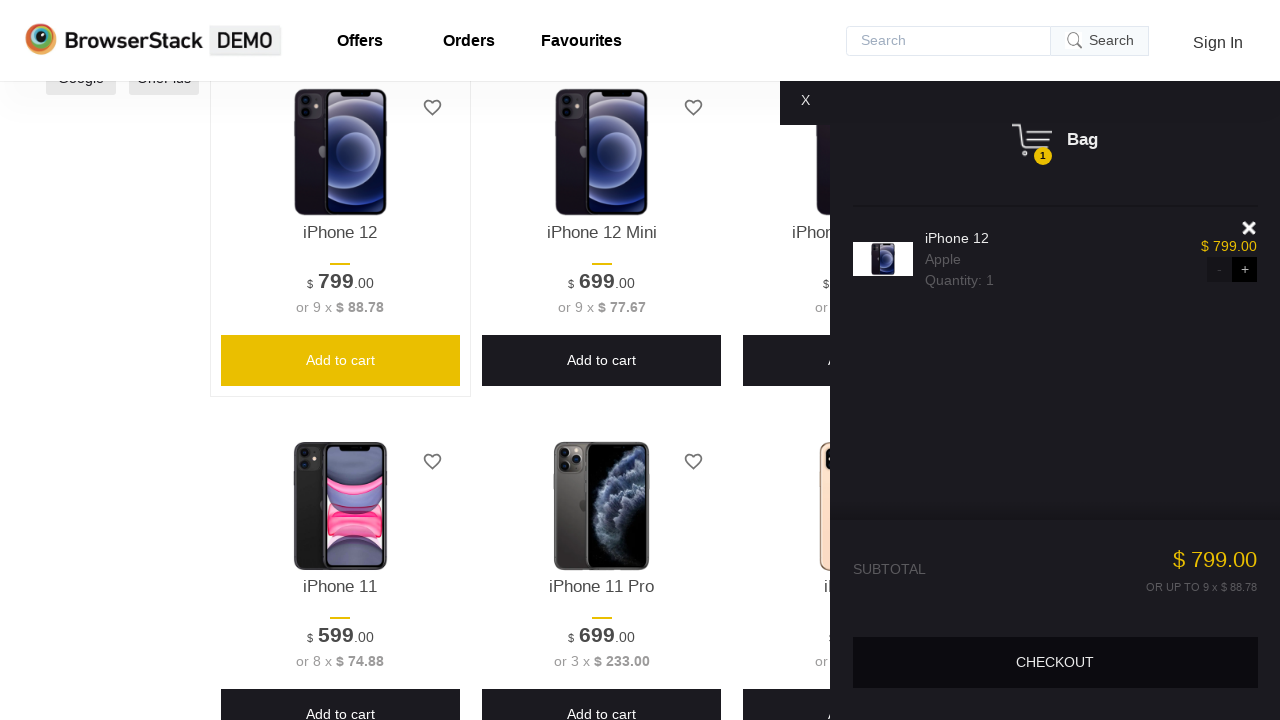